Tests opting out of A/B tests by adding an opt-out cookie after visiting the page, then refreshing to verify the page switches from A/B test variant to the opt-out version.

Starting URL: http://the-internet.herokuapp.com/abtest

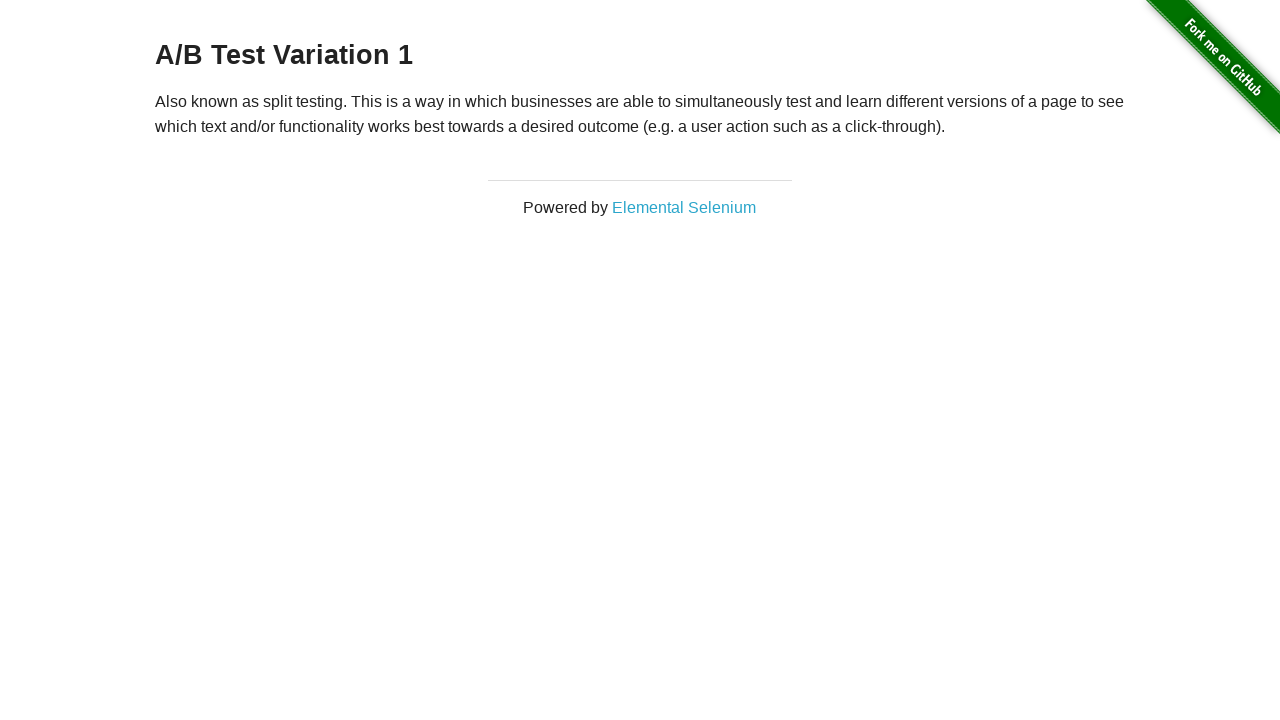

Waited for h3 heading to load
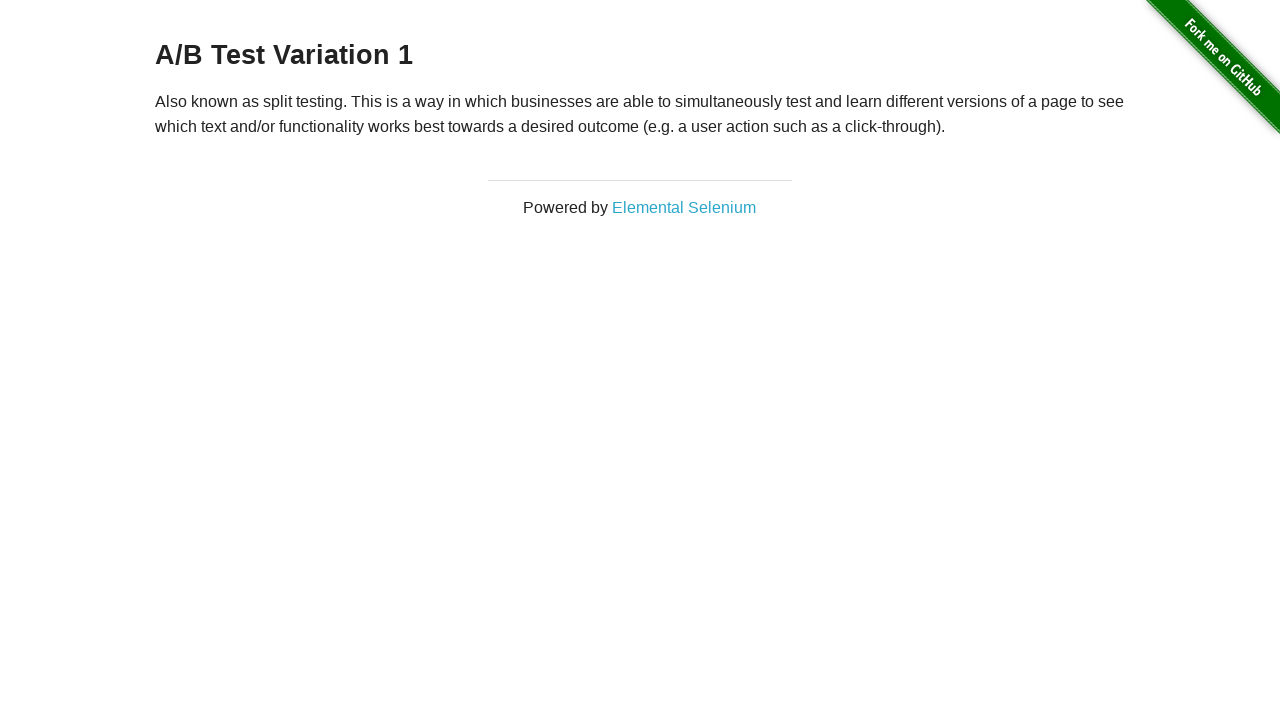

Retrieved h3 heading text content
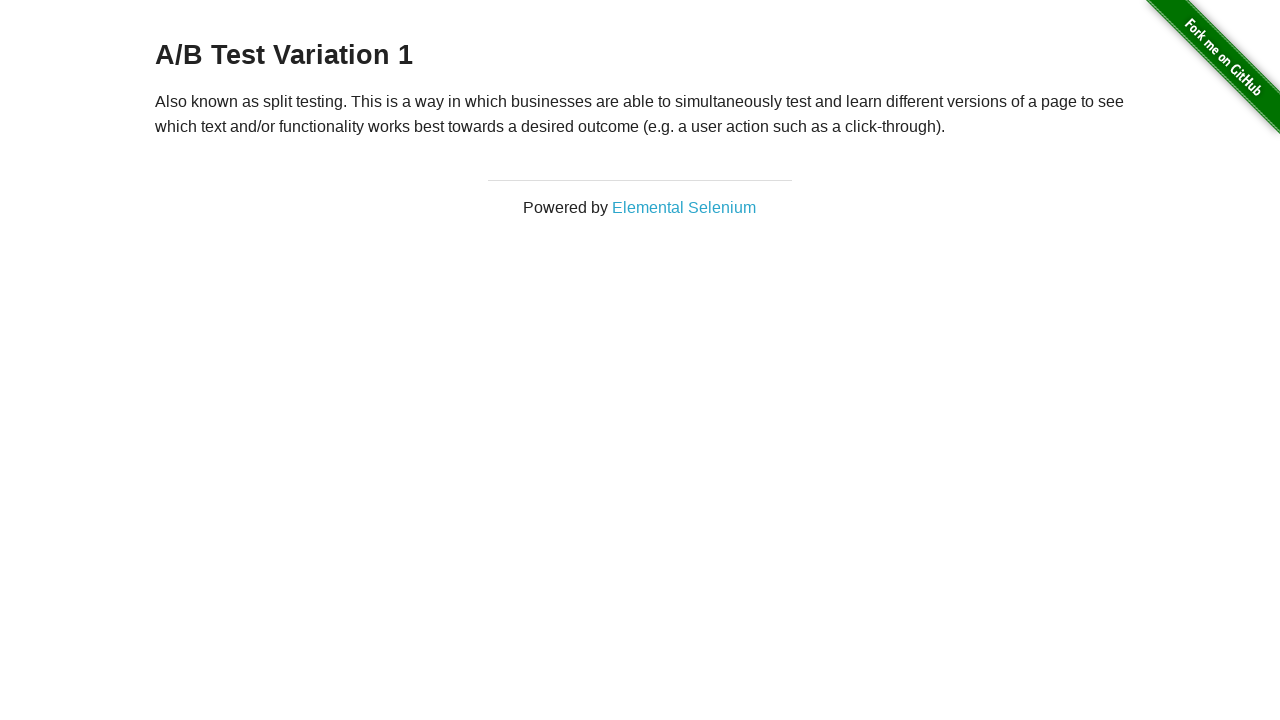

Verified initial heading starts with 'A/B Test' - page is showing A/B test variant
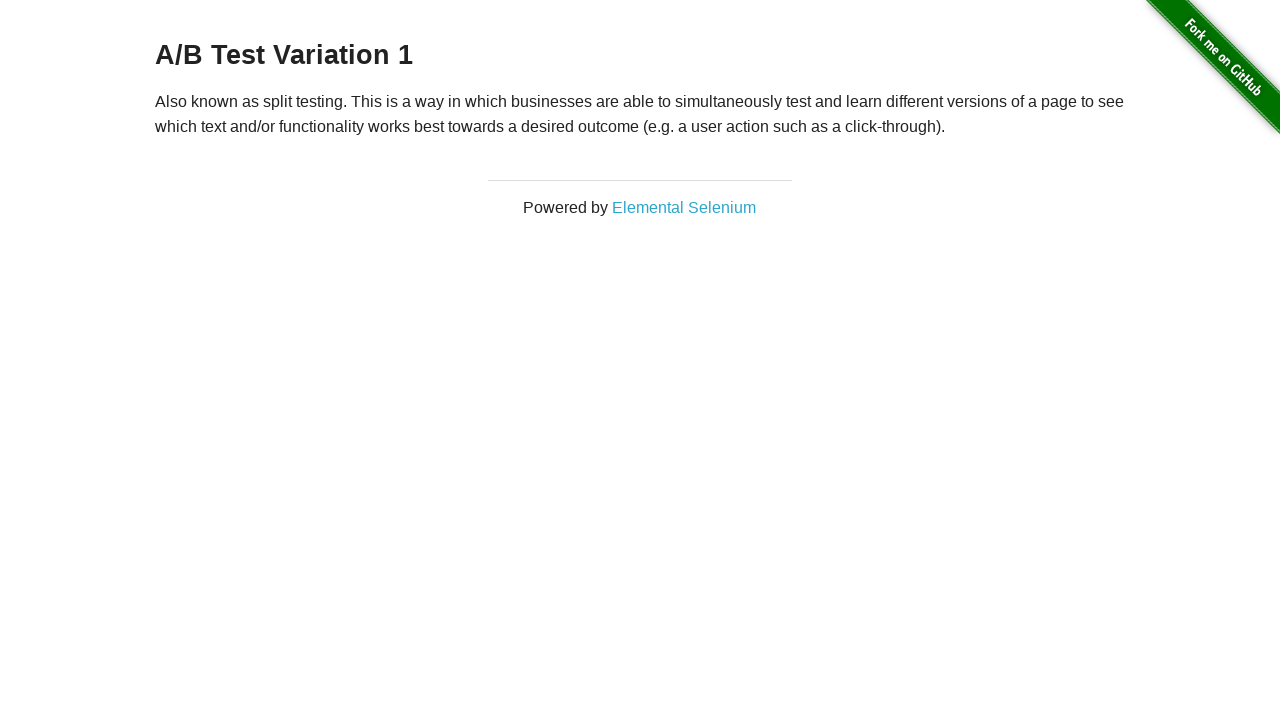

Added optimizelyOptOut cookie to browser context
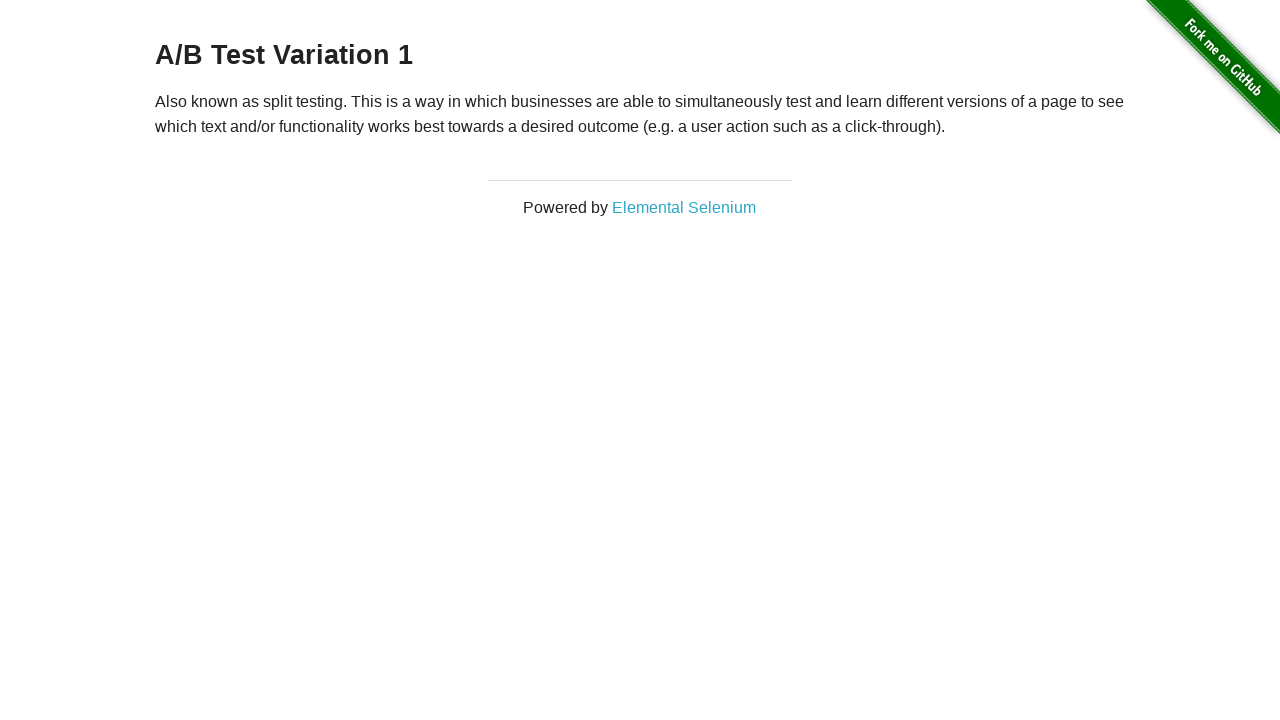

Reloaded page to apply opt-out cookie
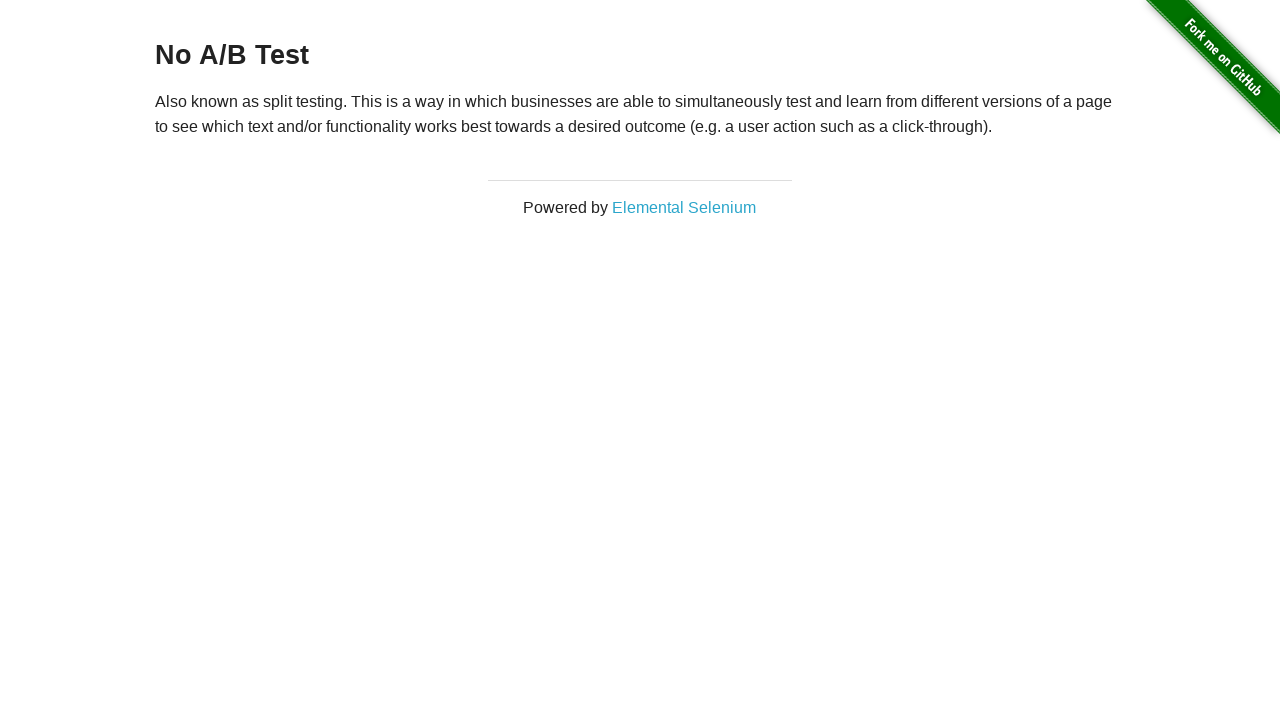

Waited for h3 heading to load after page refresh
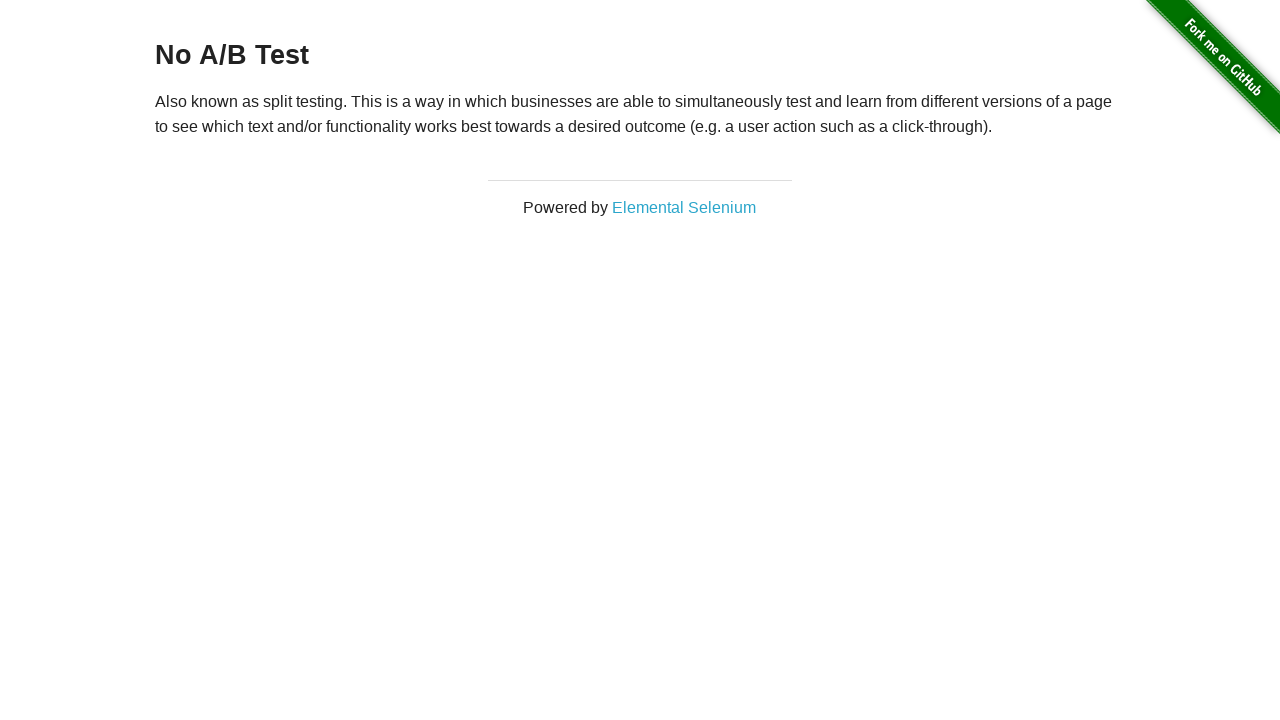

Retrieved h3 heading text content after refresh
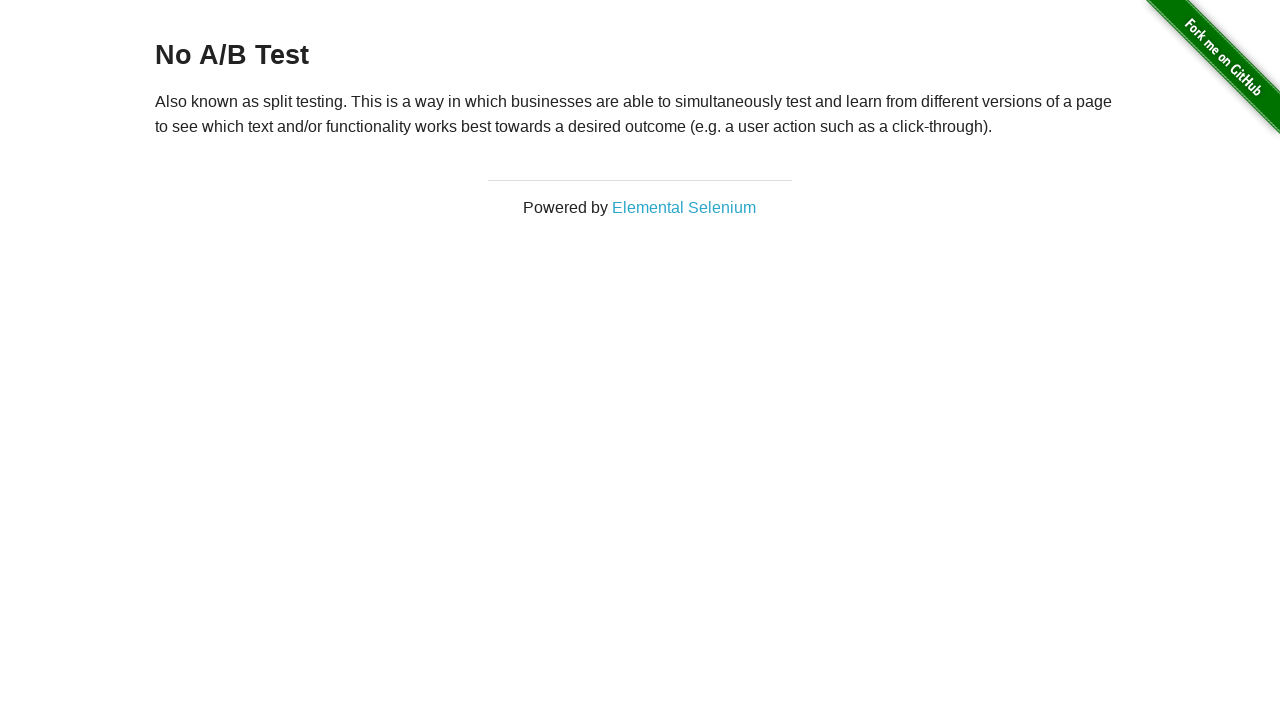

Verified heading starts with 'No A/B Test' - successfully opted out of A/B test variant
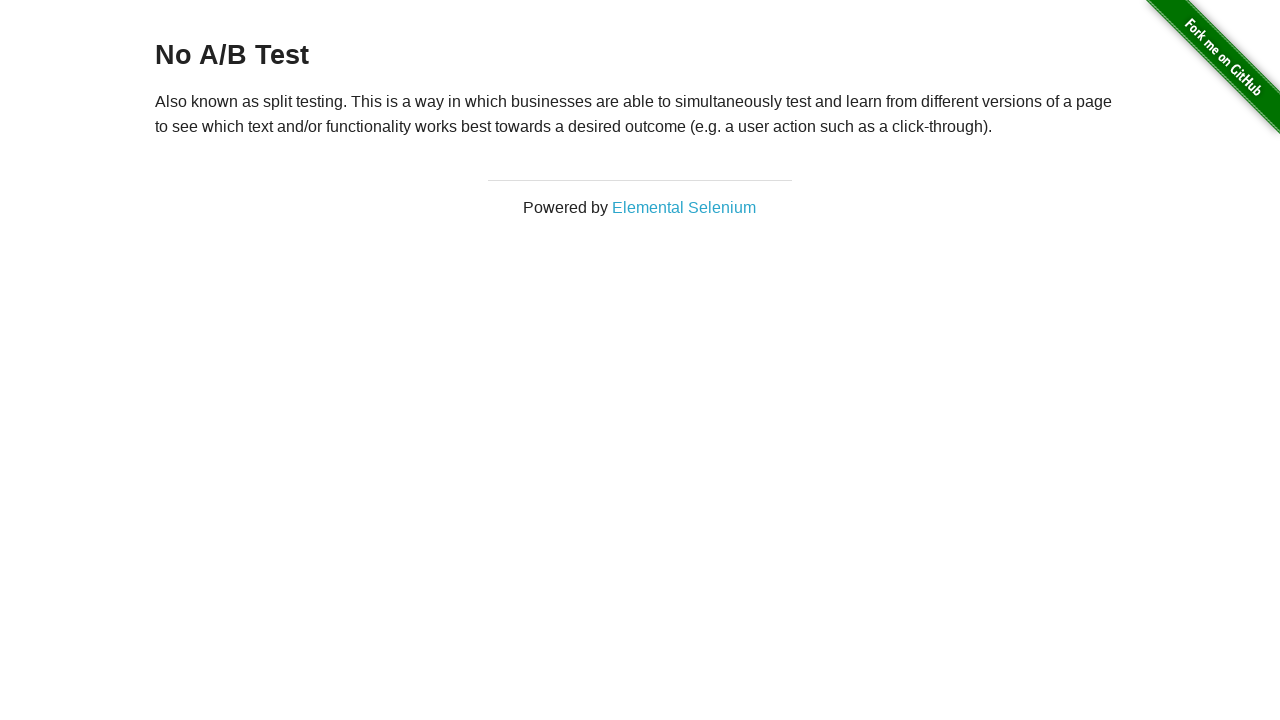

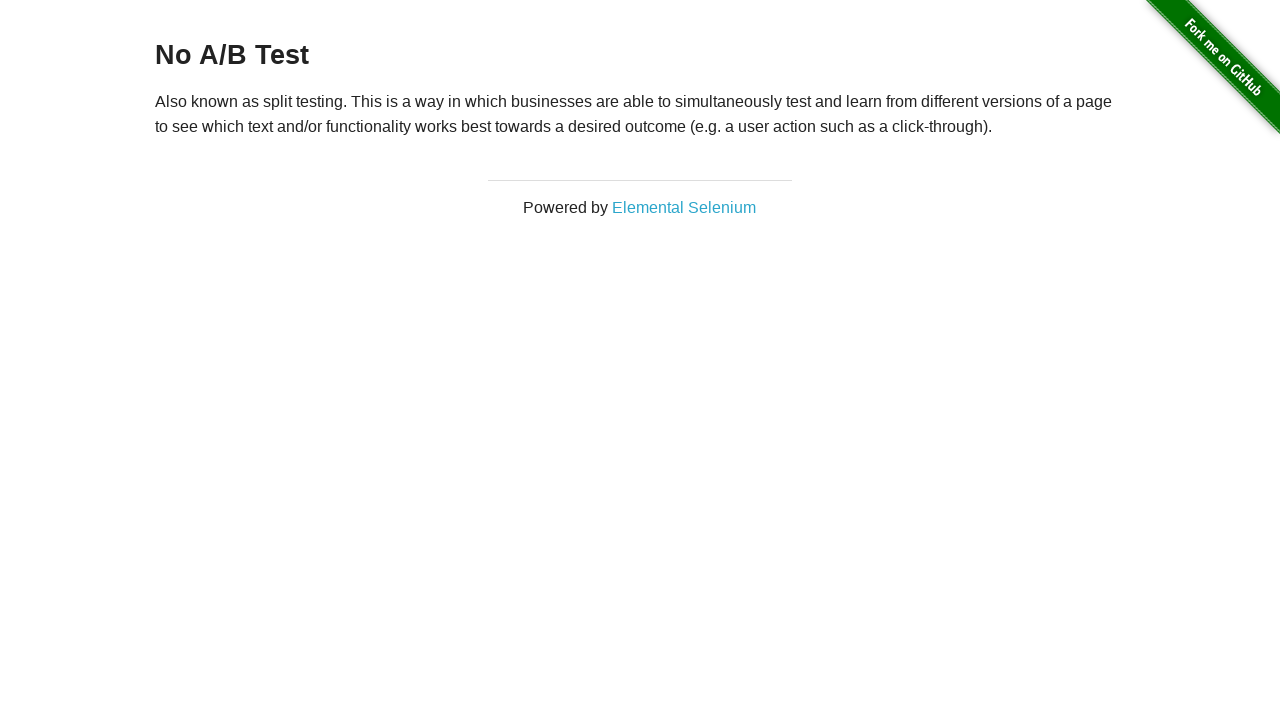